Tests React Semantic UI dropdown by selecting different user names and verifying the selection

Starting URL: https://react.semantic-ui.com/maximize/dropdown-example-selection/

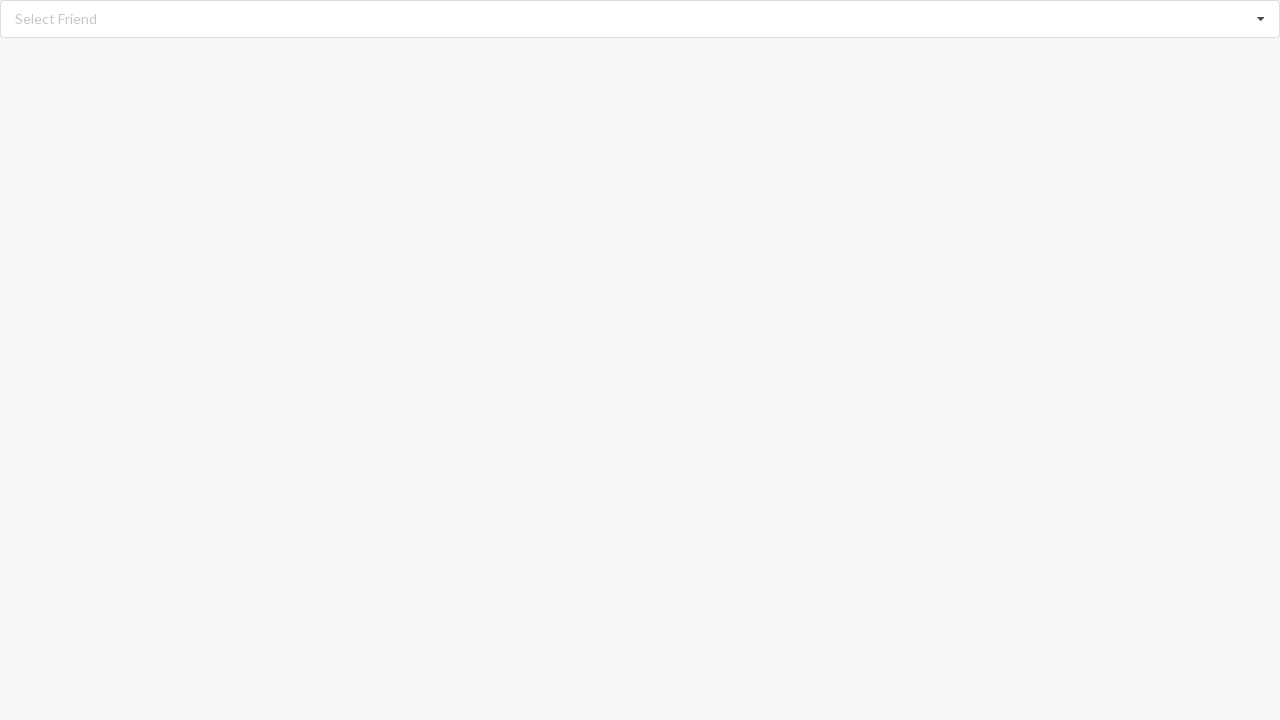

Clicked dropdown icon to open menu at (1261, 19) on i.dropdown.icon
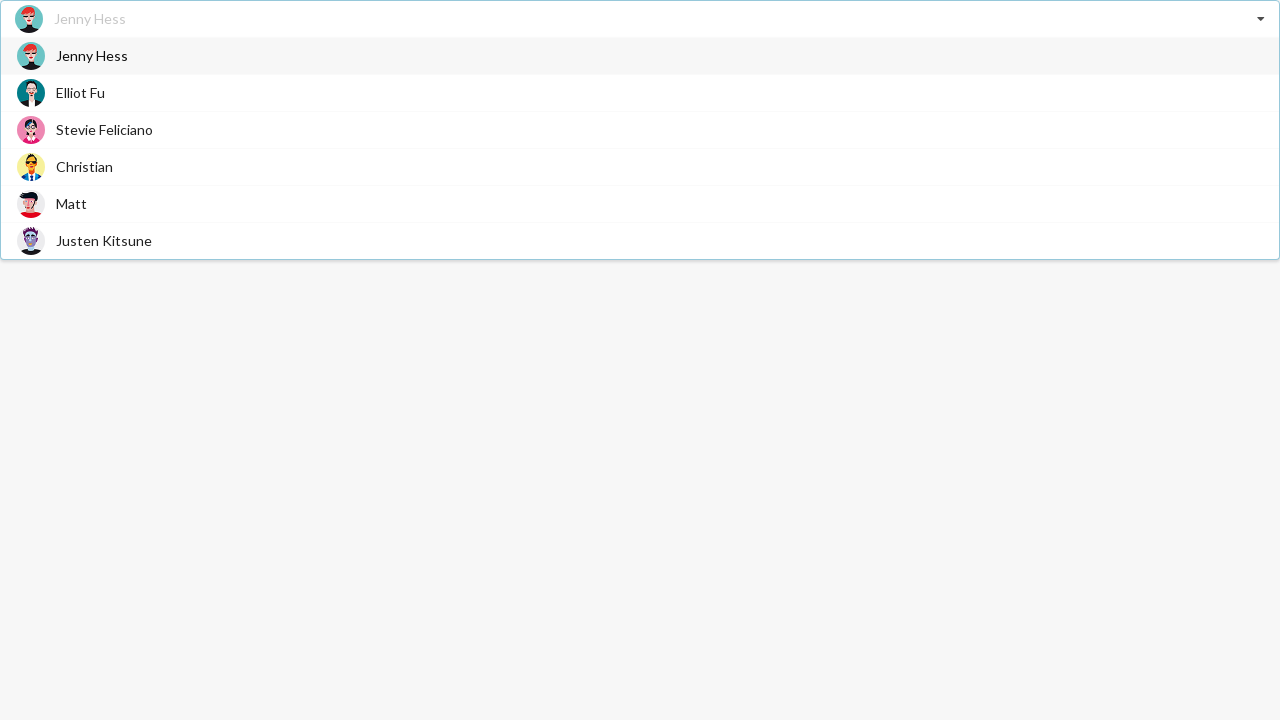

Dropdown menu items became visible
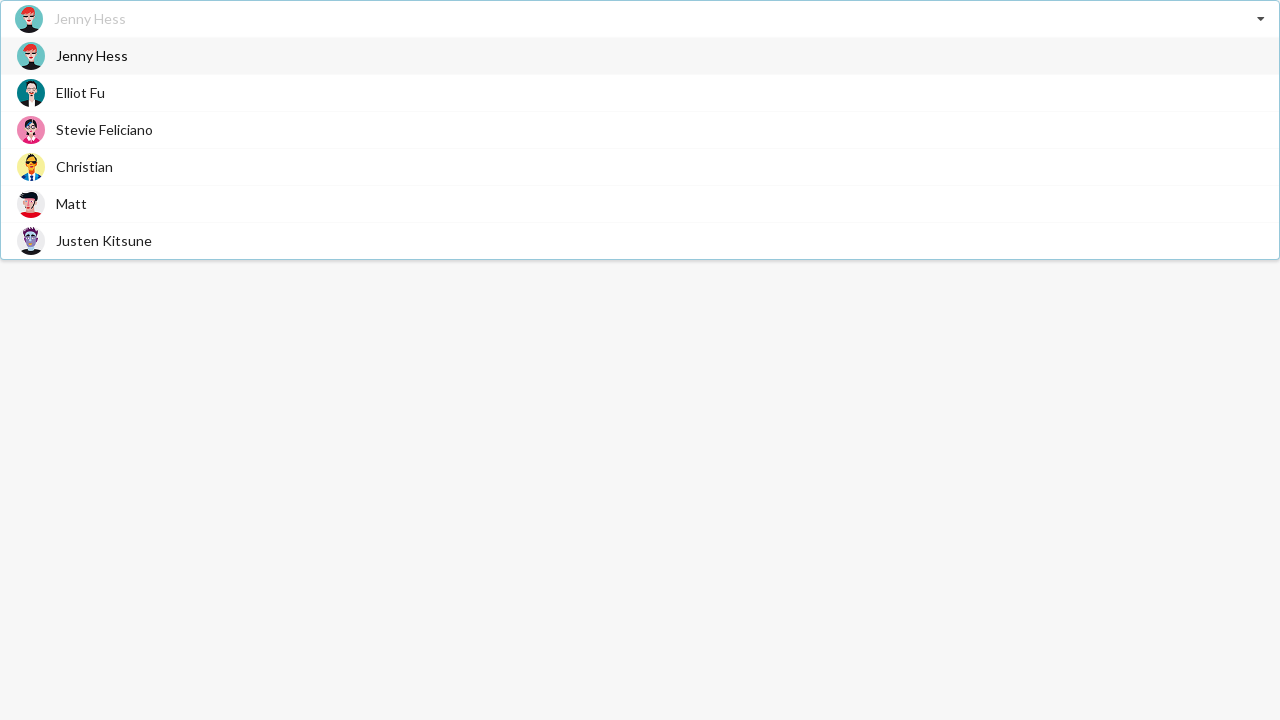

Selected 'Stevie Feliciano' from dropdown at (104, 130) on div.item > span.text >> internal:has-text="Stevie Feliciano"i
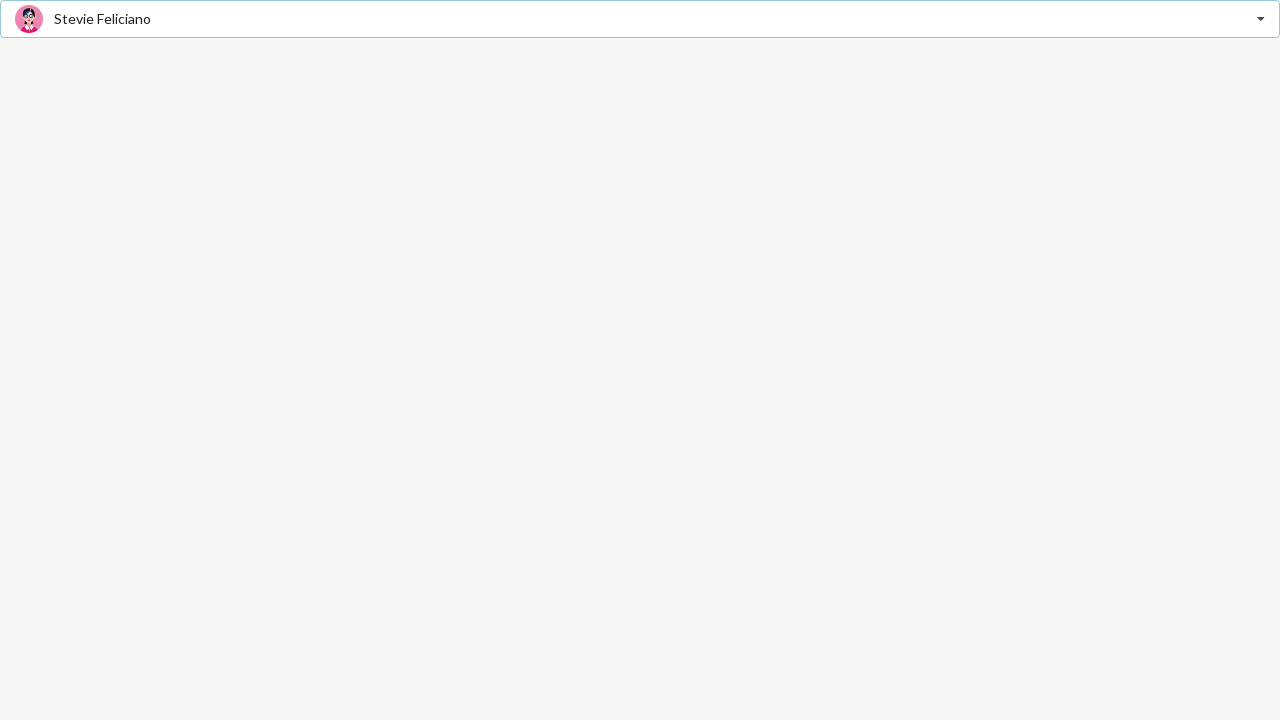

Verified 'Stevie Feliciano' is selected
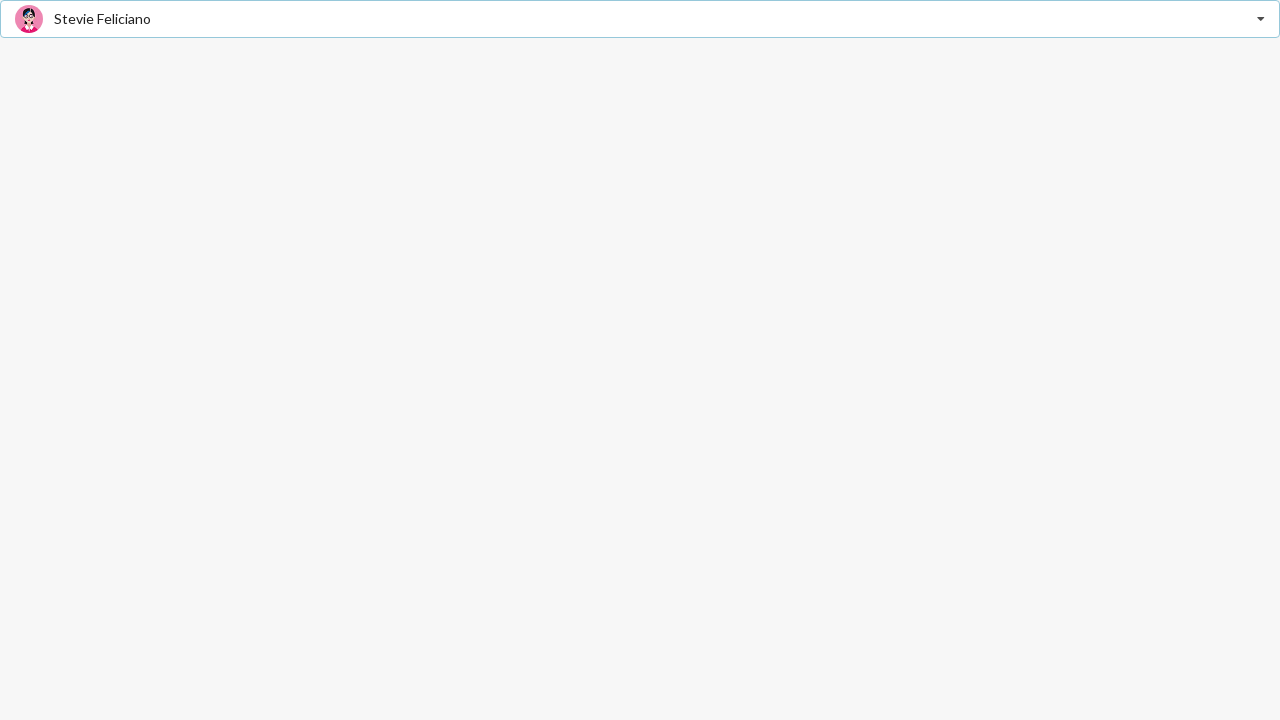

Clicked dropdown icon to open menu again at (1261, 19) on i.dropdown.icon
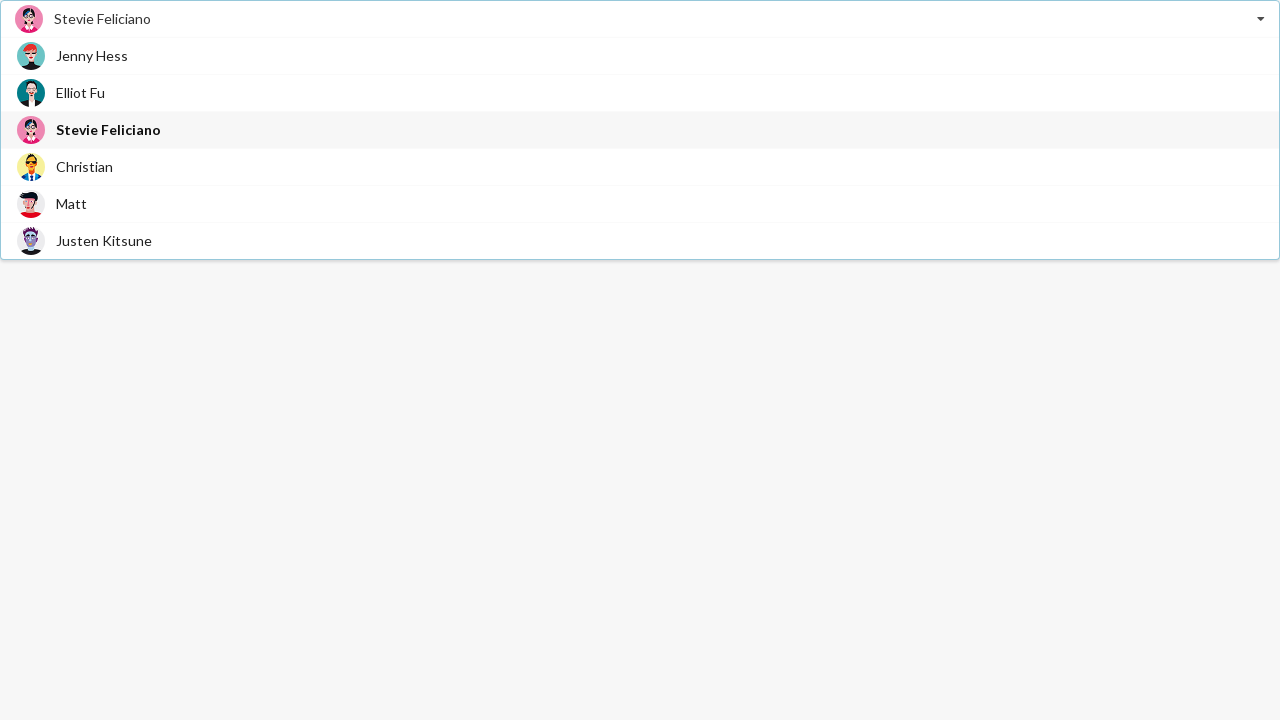

Dropdown menu items became visible
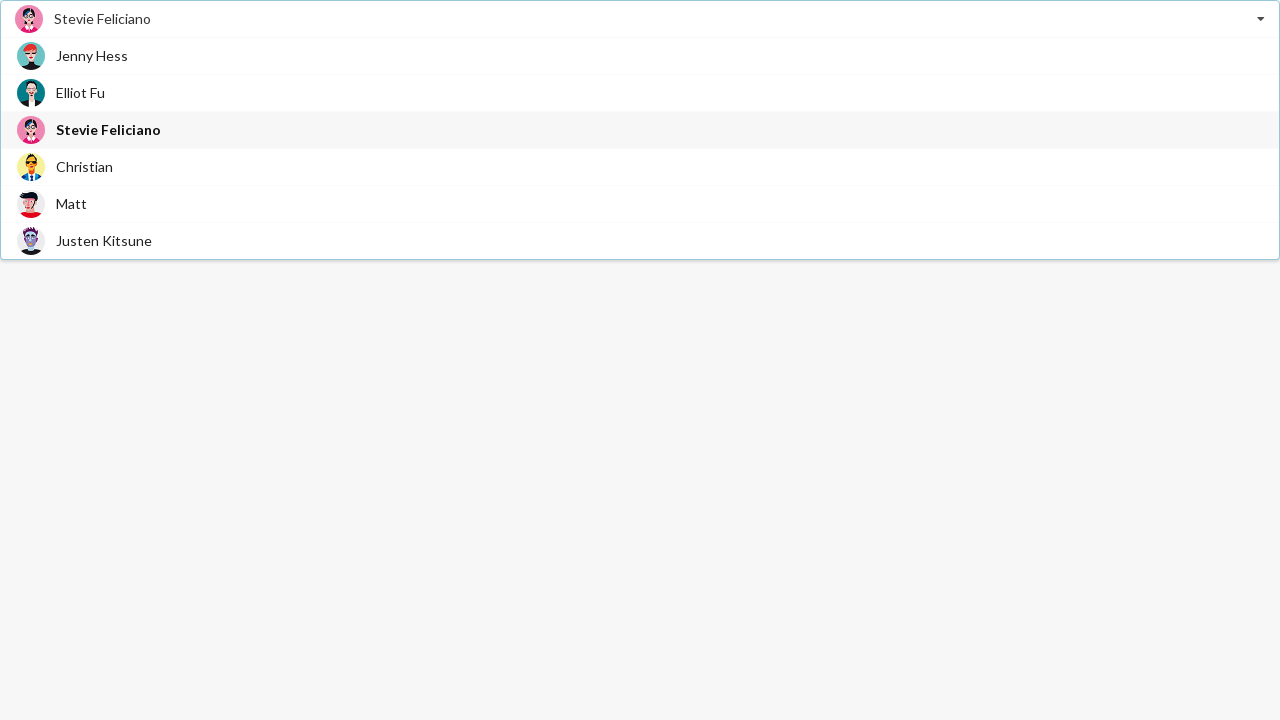

Selected 'Justen Kitsune' from dropdown at (104, 240) on div.item > span.text >> internal:has-text="Justen Kitsune"i
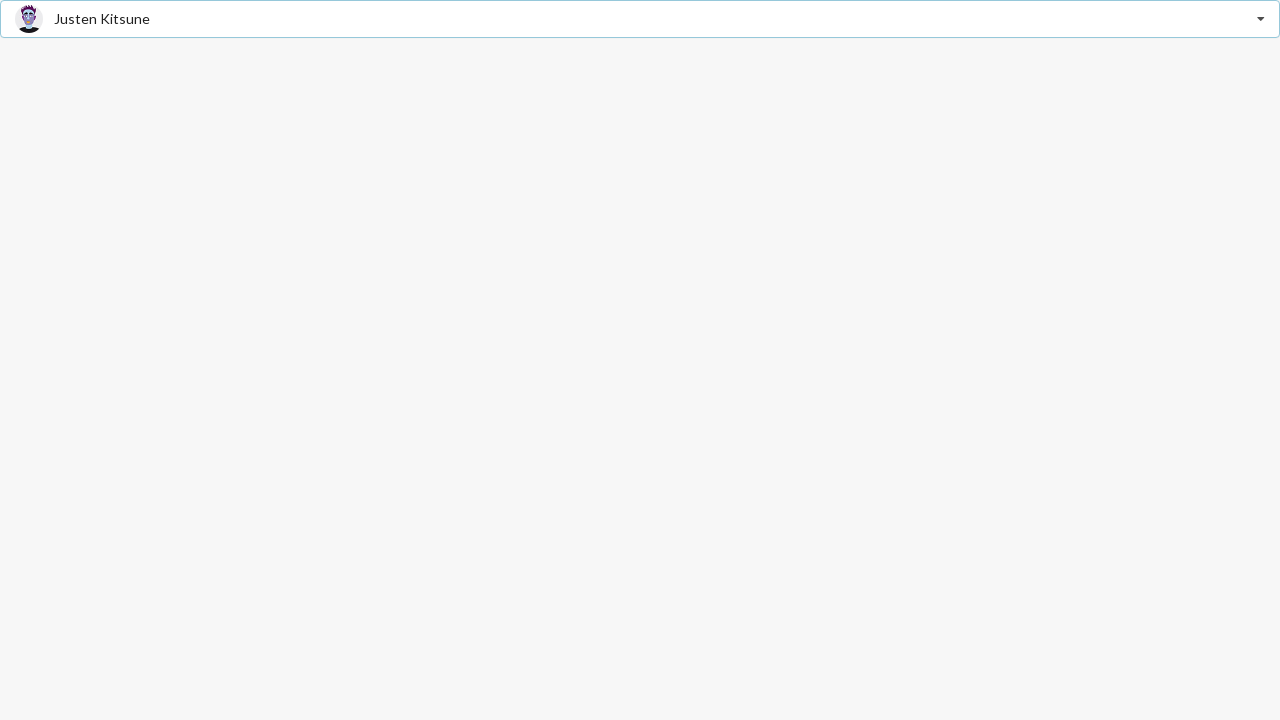

Verified 'Justen Kitsune' is selected
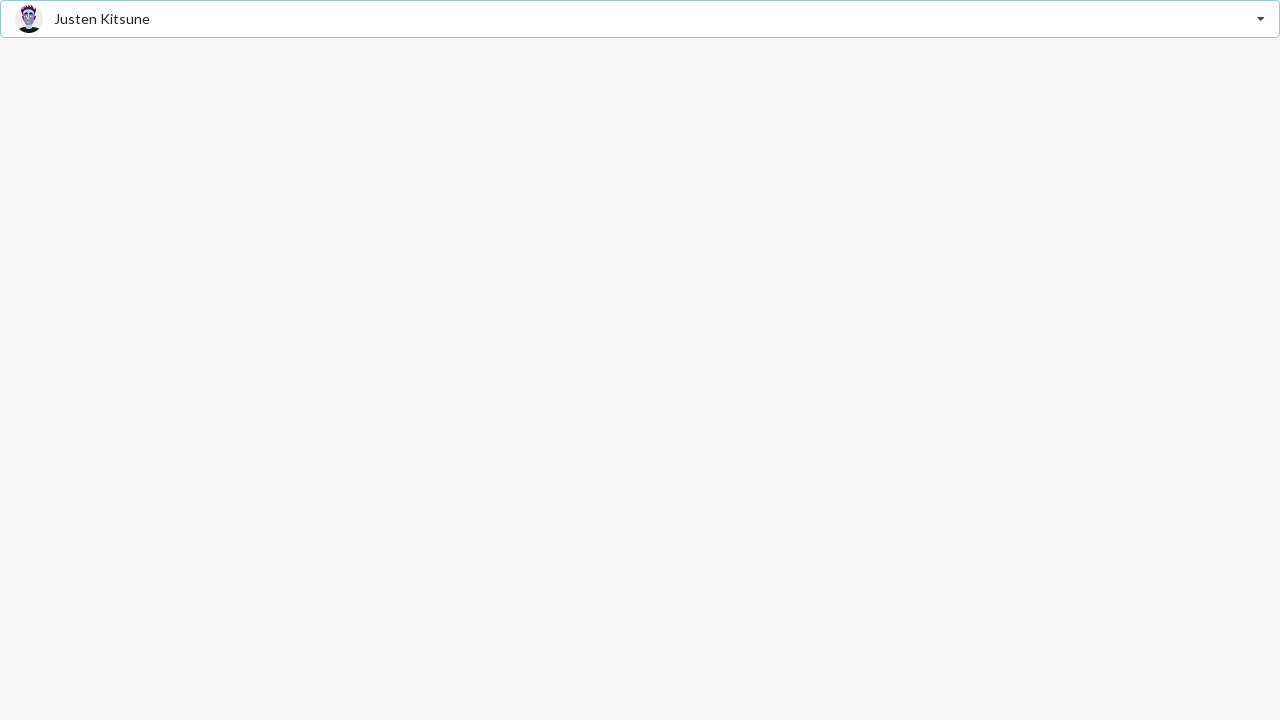

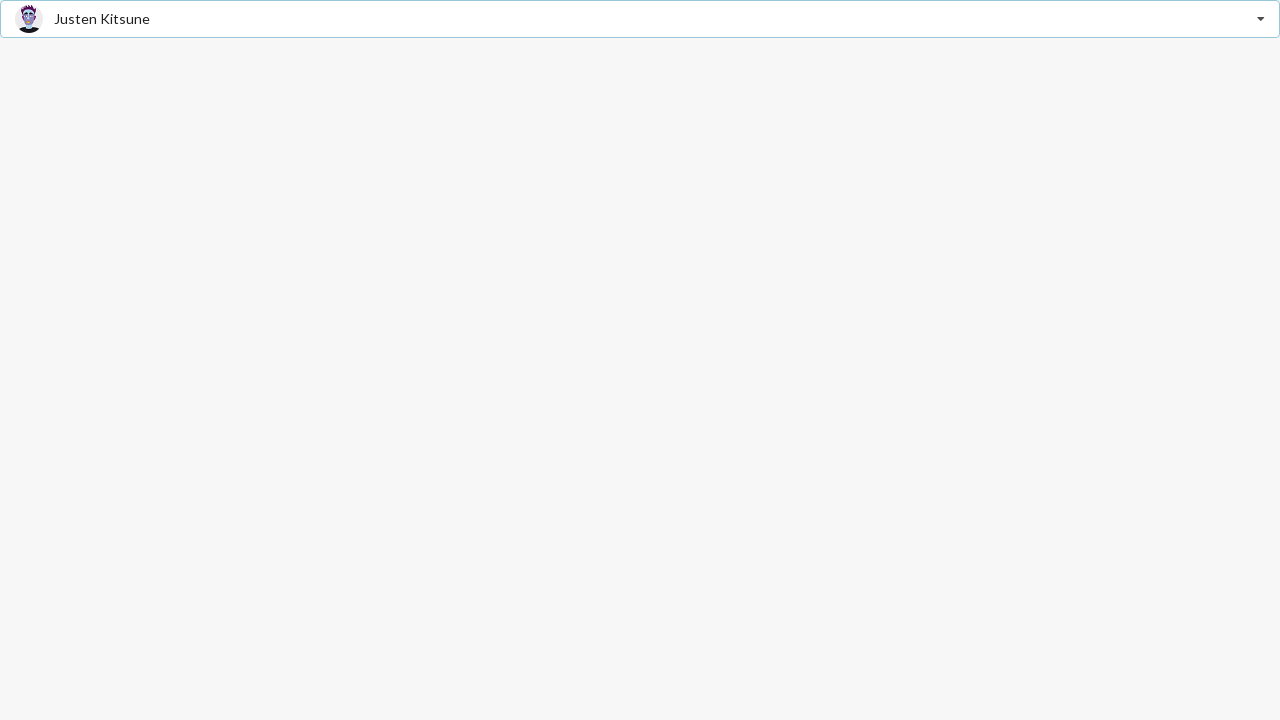